Tests autocomplete dropdown functionality by typing a partial country name and selecting India from the suggestions

Starting URL: https://rahulshettyacademy.com/AutomationPractice/

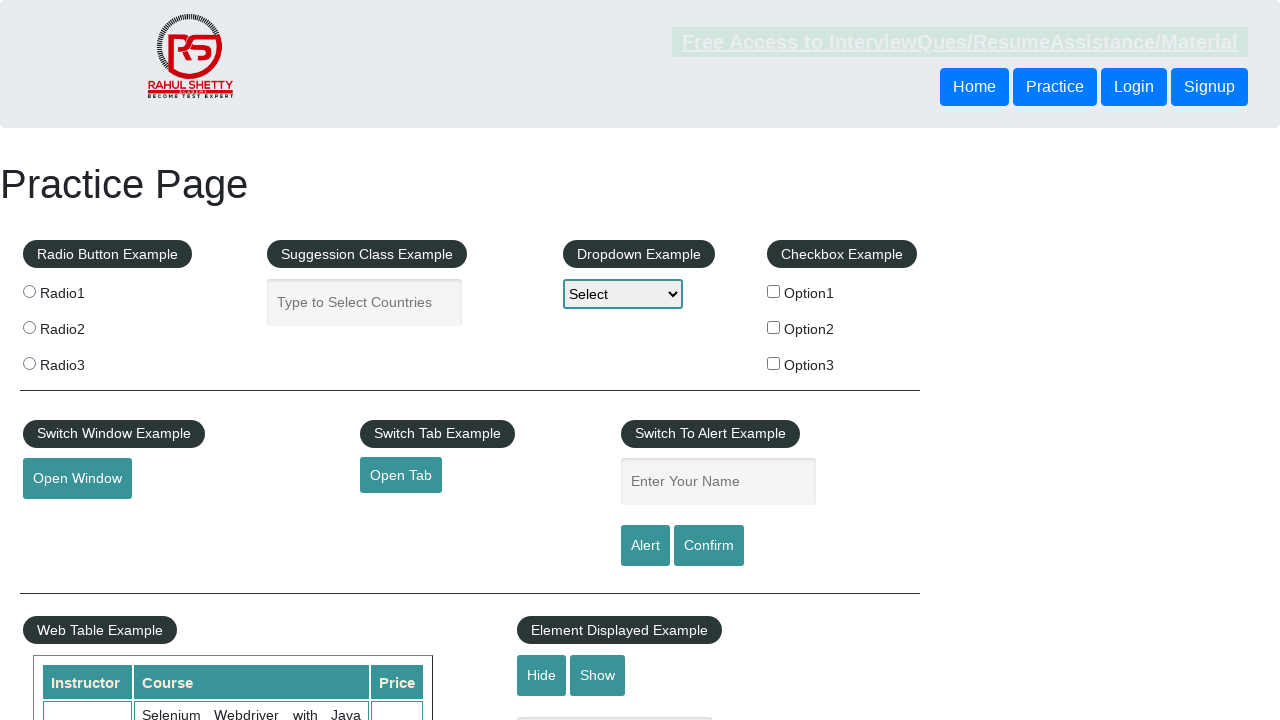

Typed 'ind' in autocomplete field to search for country on input#autocomplete
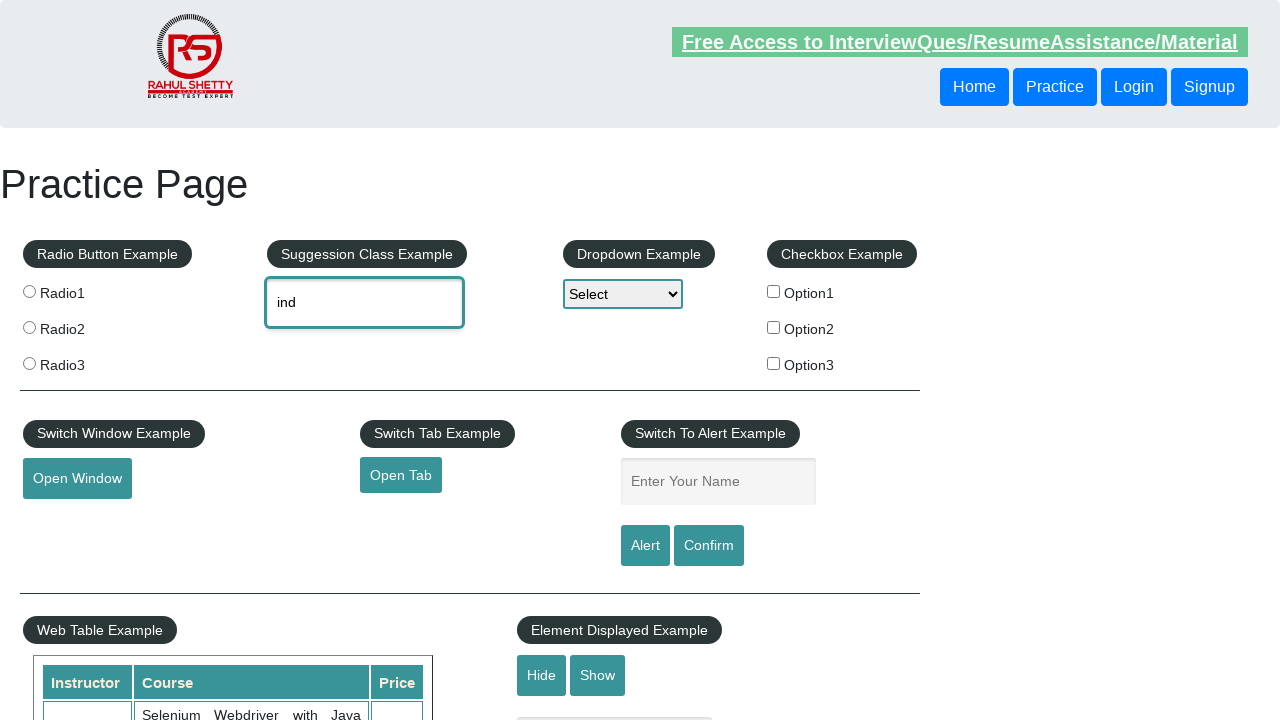

Autocomplete dropdown suggestions appeared
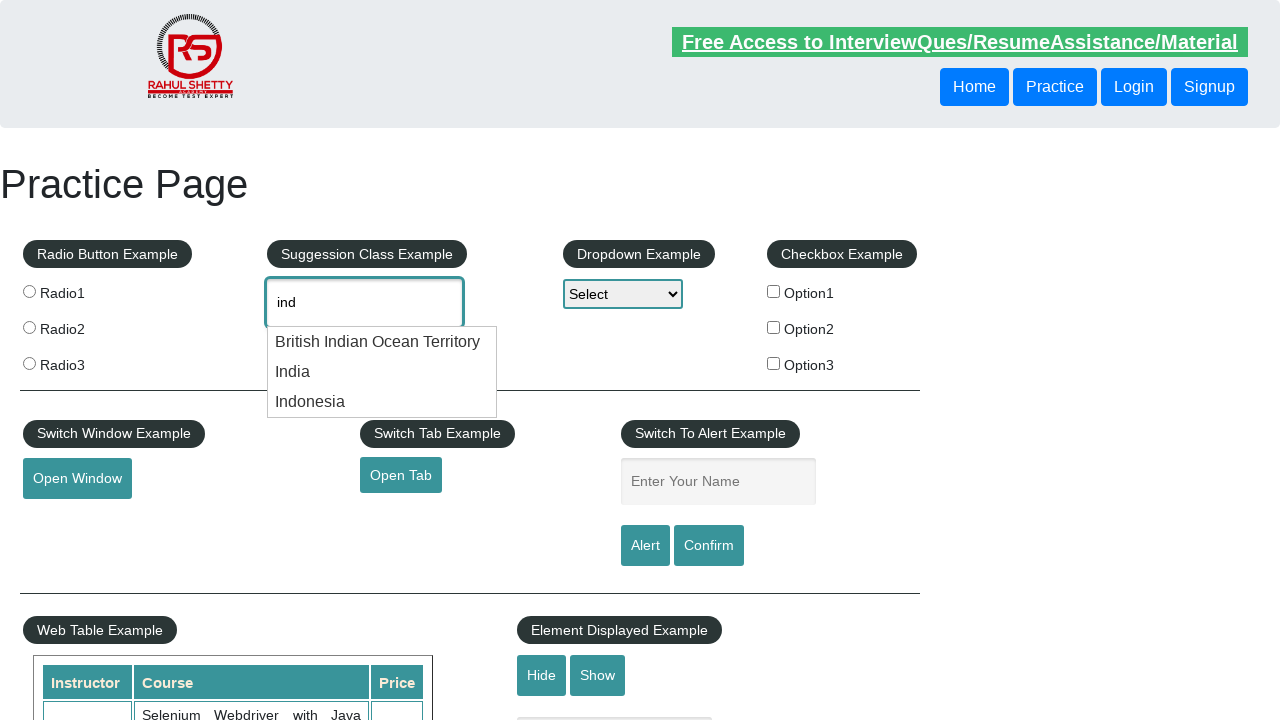

Selected 'India' from autocomplete dropdown suggestions at (382, 372) on li.ui-menu-item > div >> nth=1
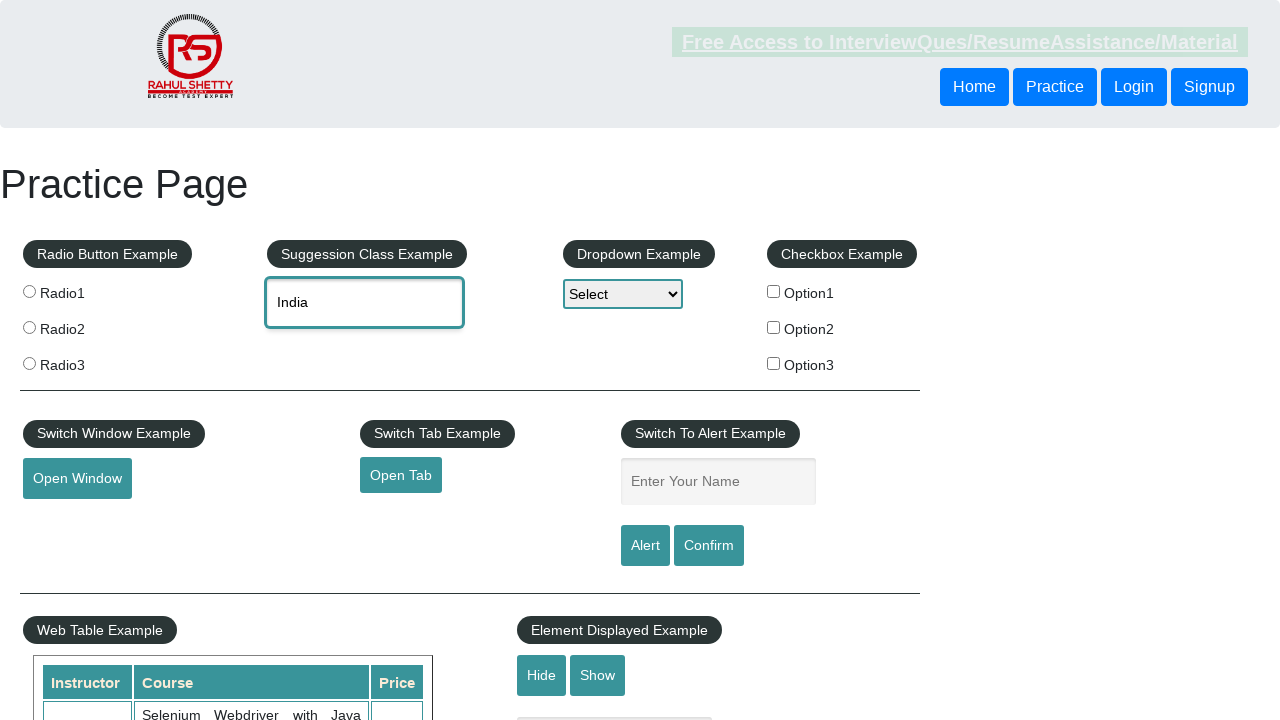

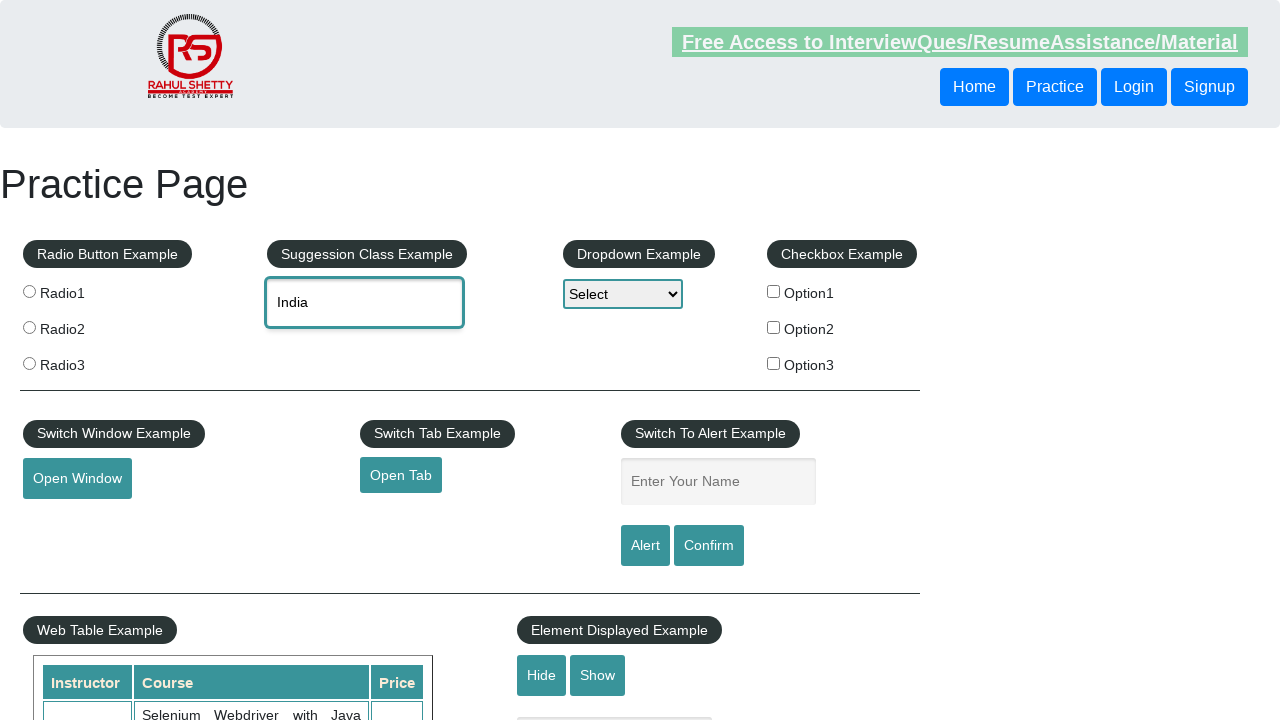